Tests the ITU (Istanbul Technical University) directory search functionality by entering a first name and last name and submitting the search form to find person records

Starting URL: https://rehber.itu.edu.tr/

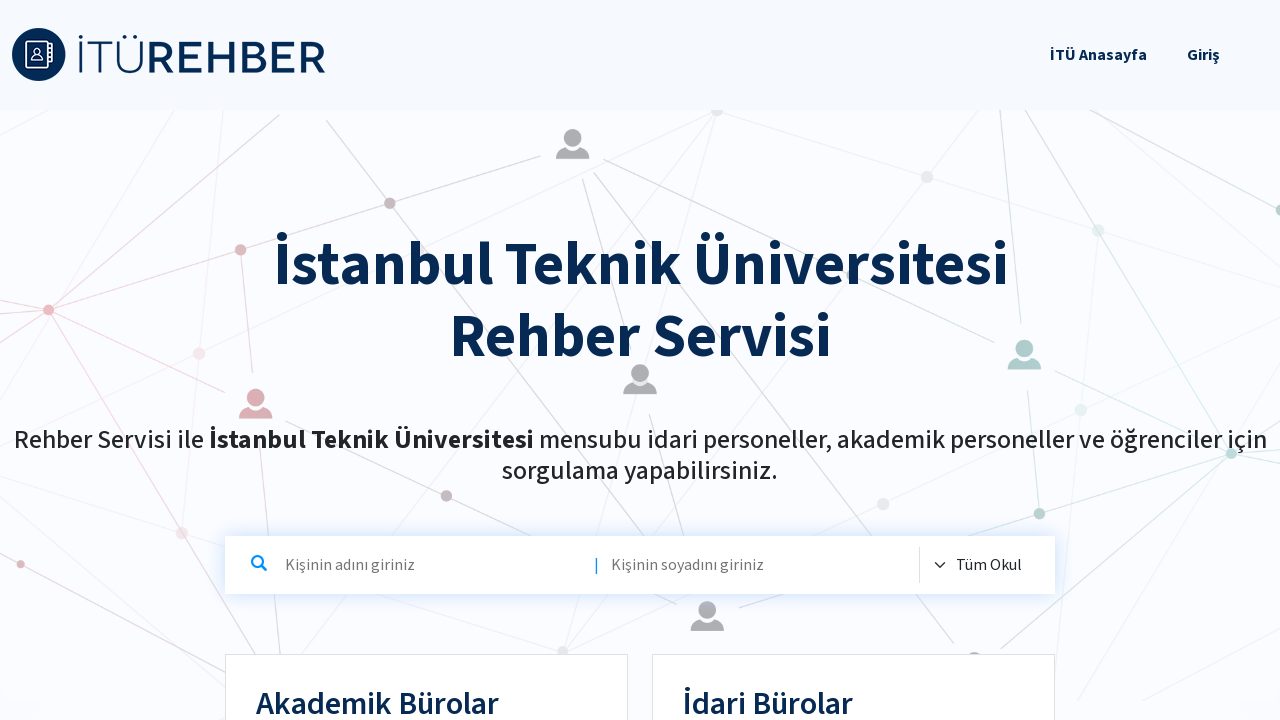

Filled first name field with 'Mehmet' on input[name='firstName']
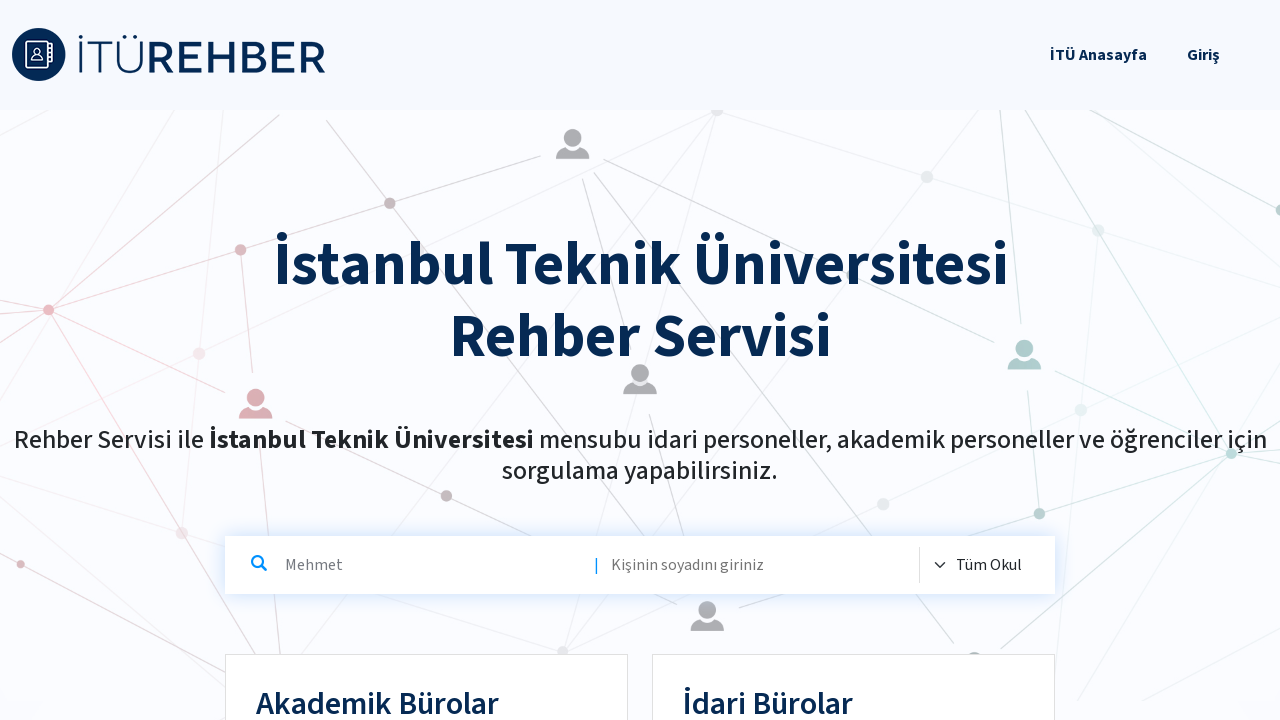

Filled last name field with 'Yılmaz' on input[name='lastName']
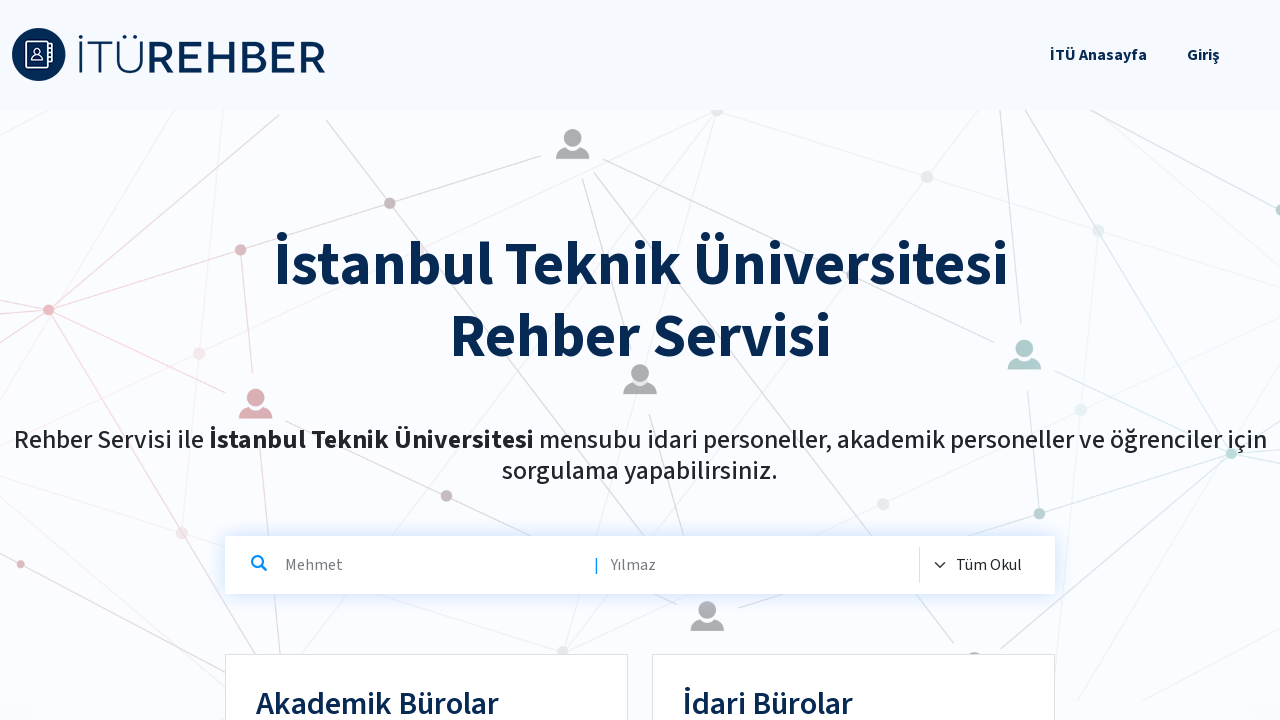

Pressed Enter to submit the search form on input[name='lastName']
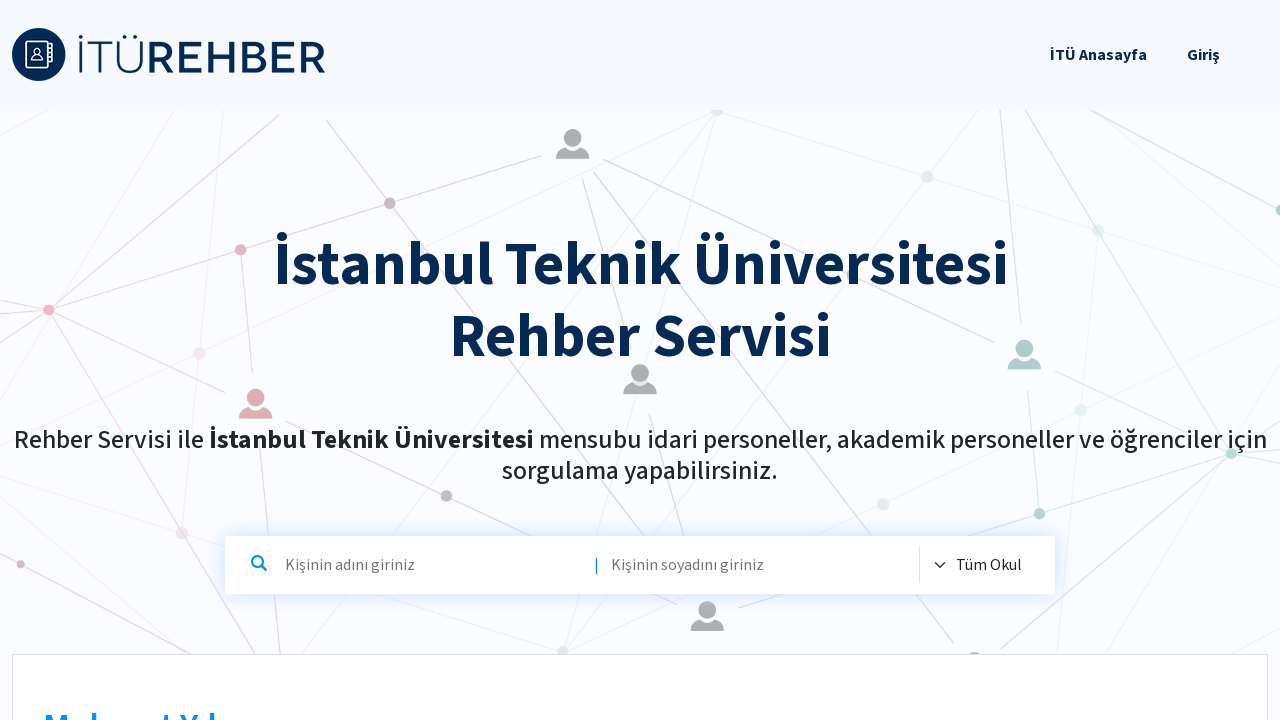

Search results table loaded successfully
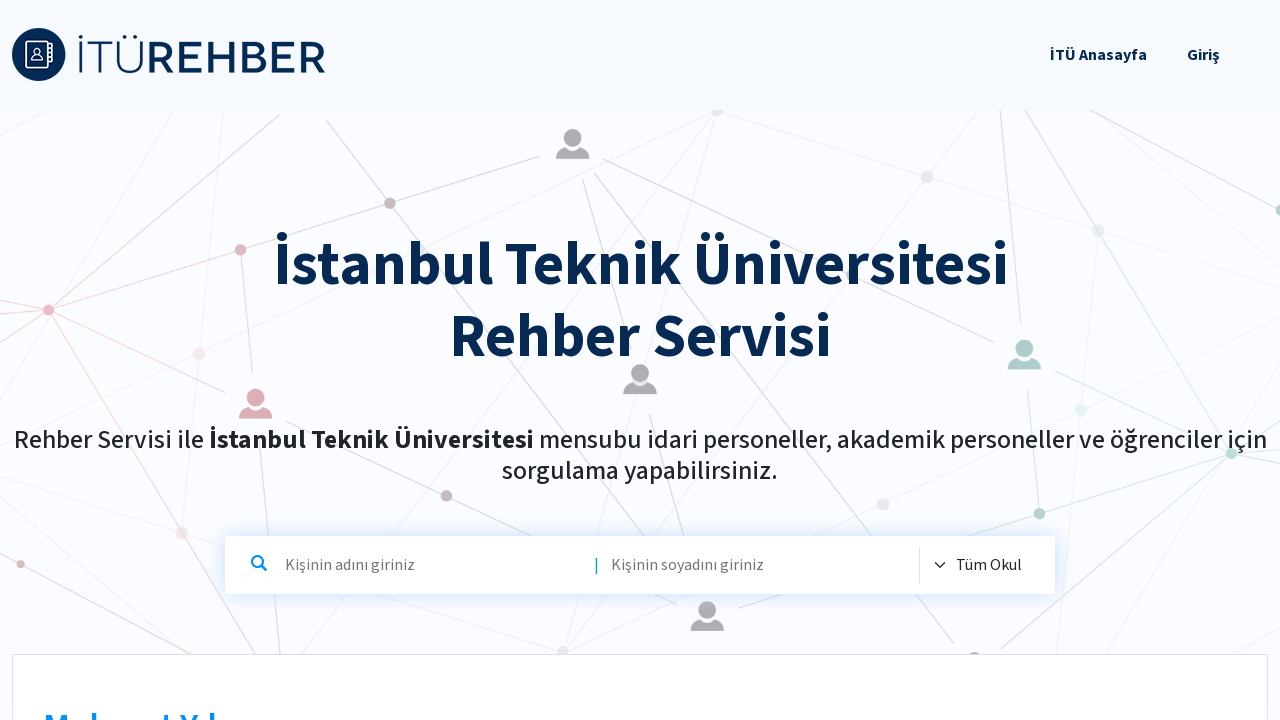

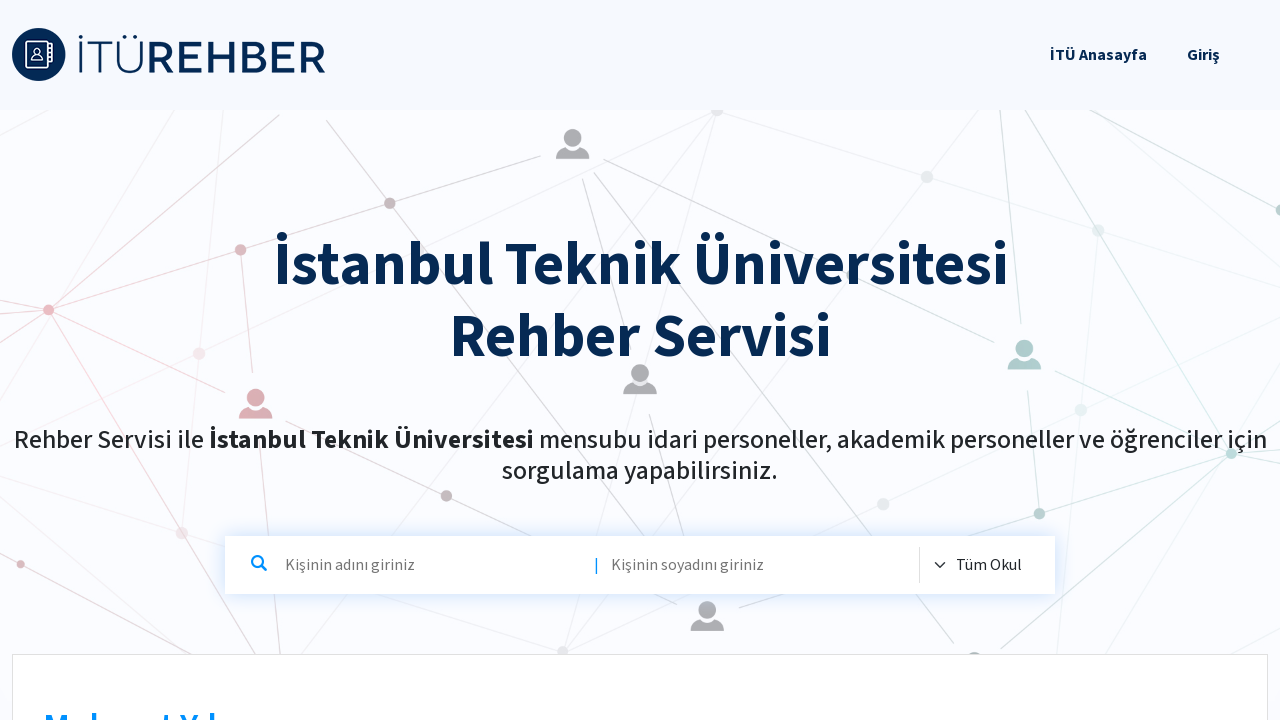